Tests clicking a button with dynamic class attributes multiple times and handling the resulting alert dialog on a UI testing playground site.

Starting URL: http://uitestingplayground.com/classattr

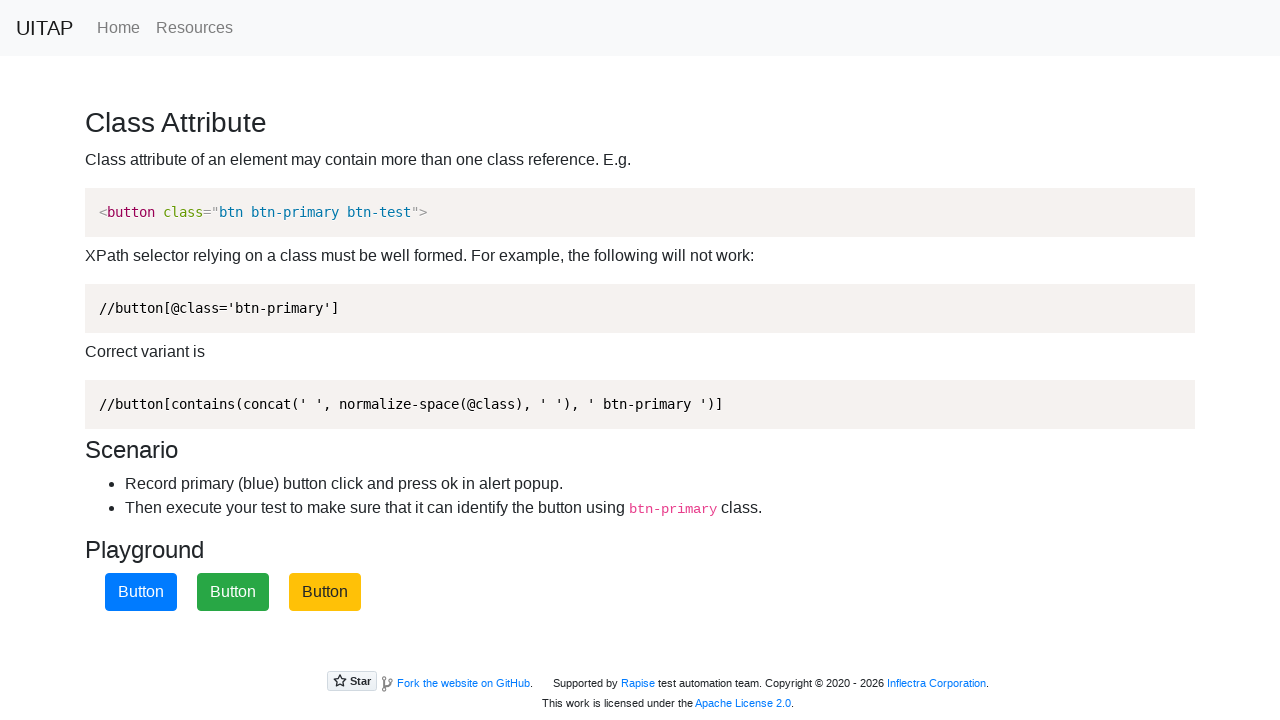

Clicked blue button (iteration 1) at (141, 592) on .btn-primary
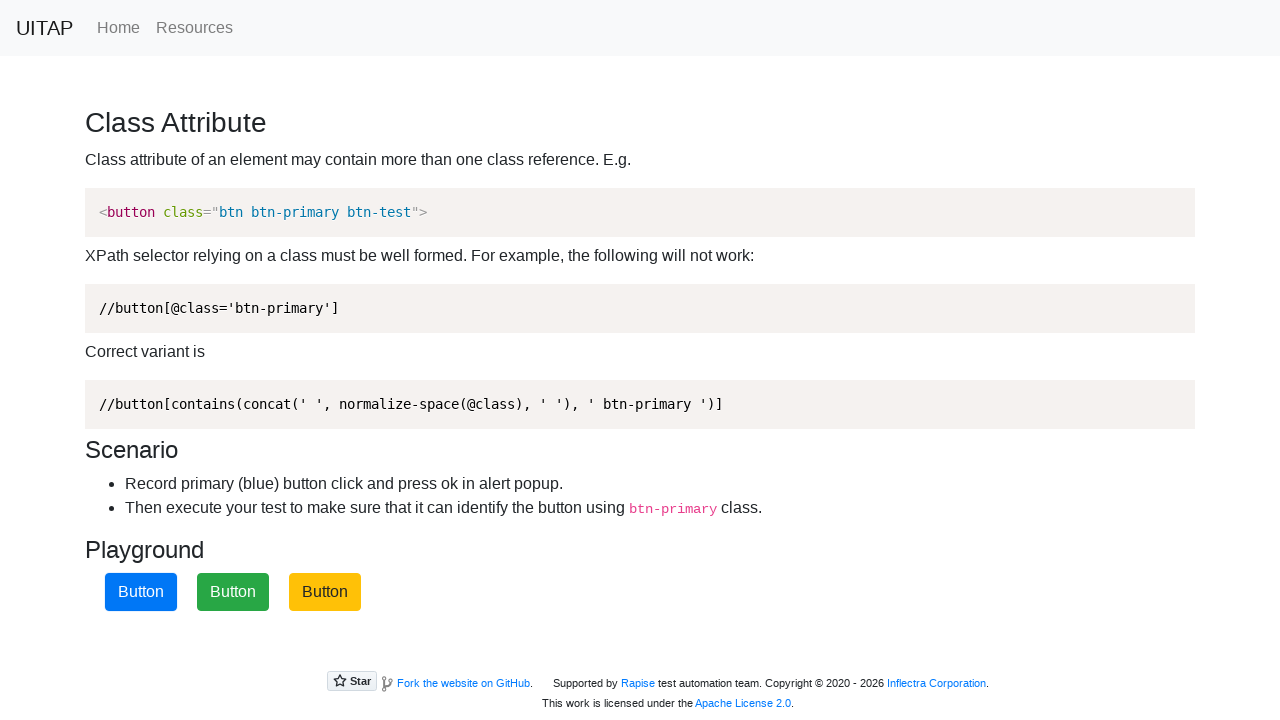

Set up dialog handler to accept alert (iteration 1)
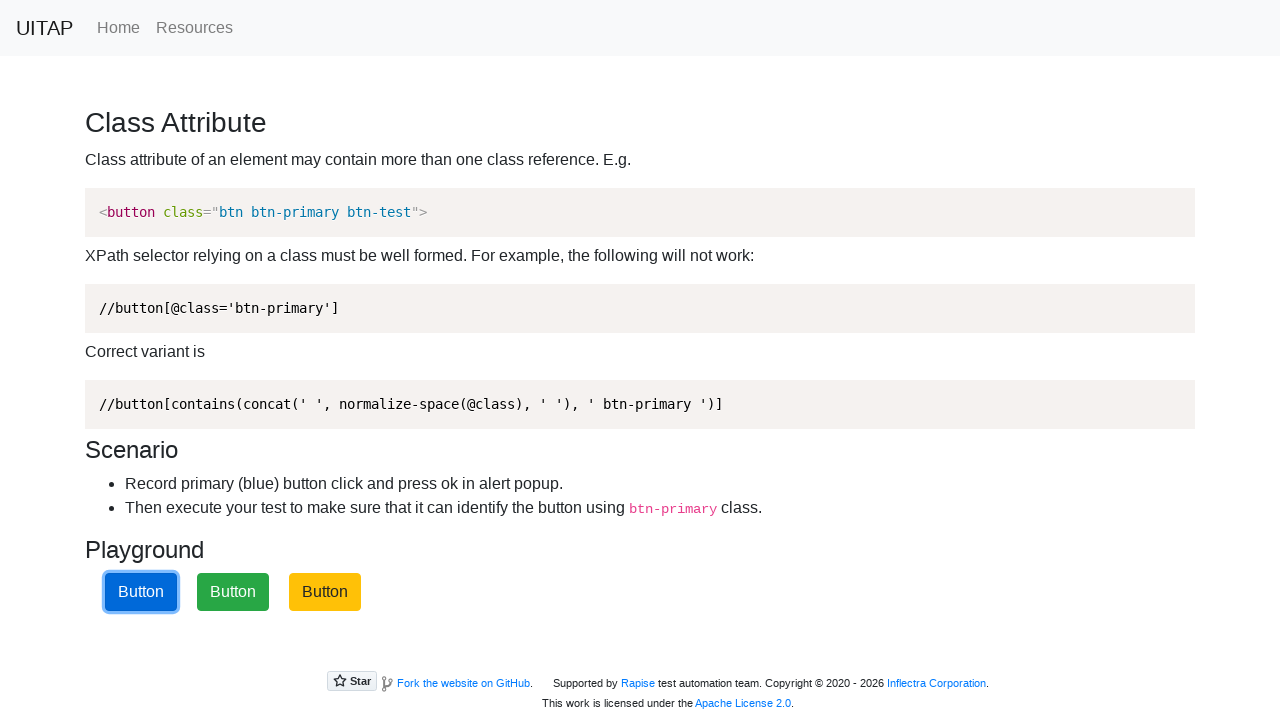

Waited 500ms for alert to be handled (iteration 1)
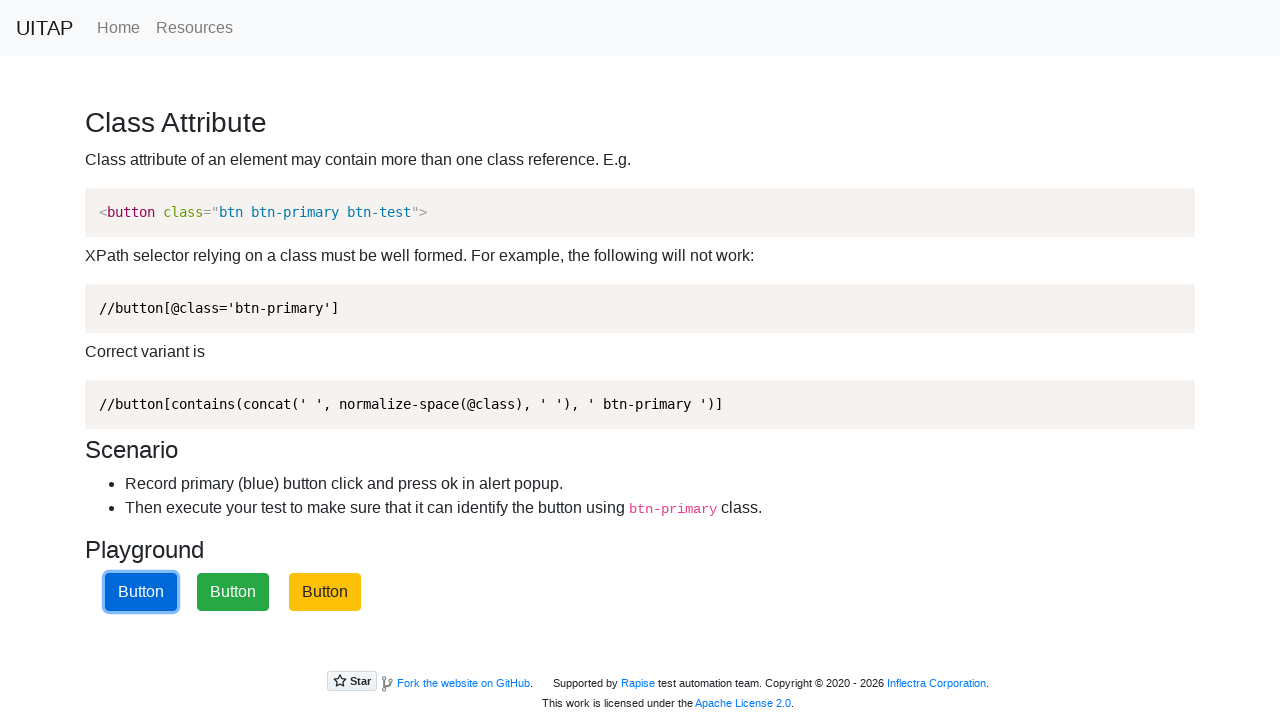

Navigated to classattr page for iteration 2
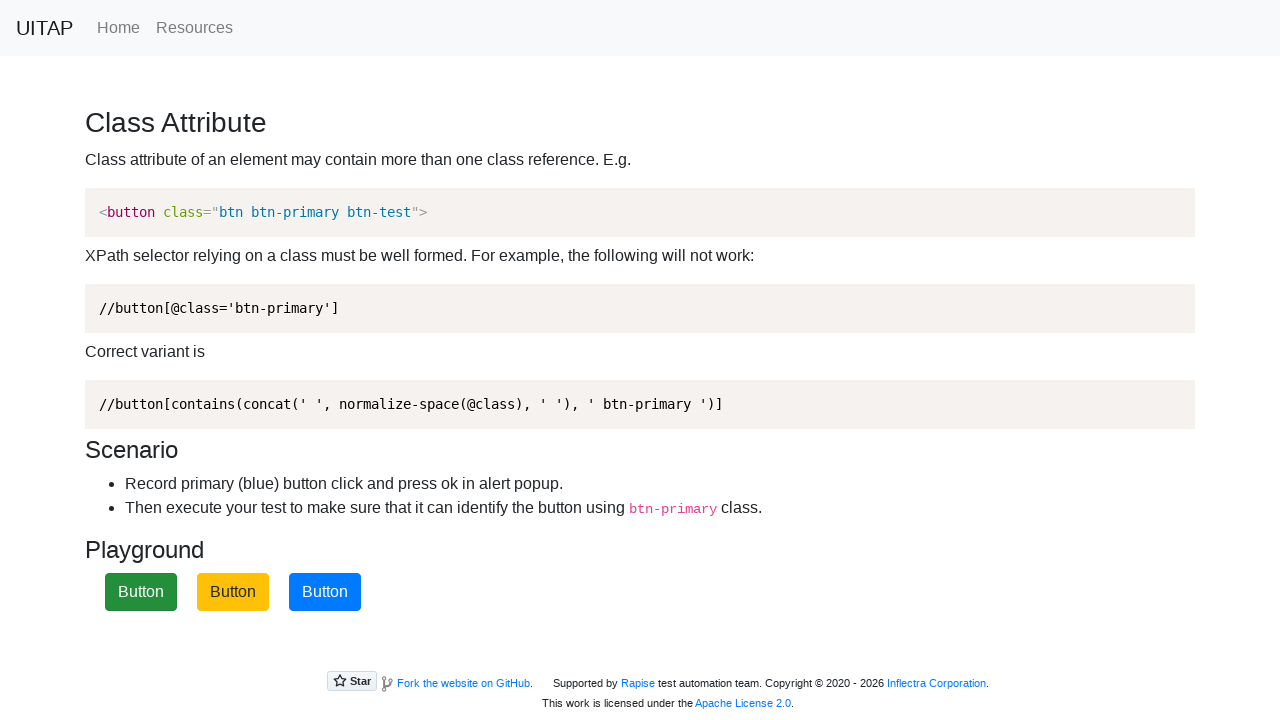

Clicked blue button (iteration 2) at (325, 592) on .btn-primary
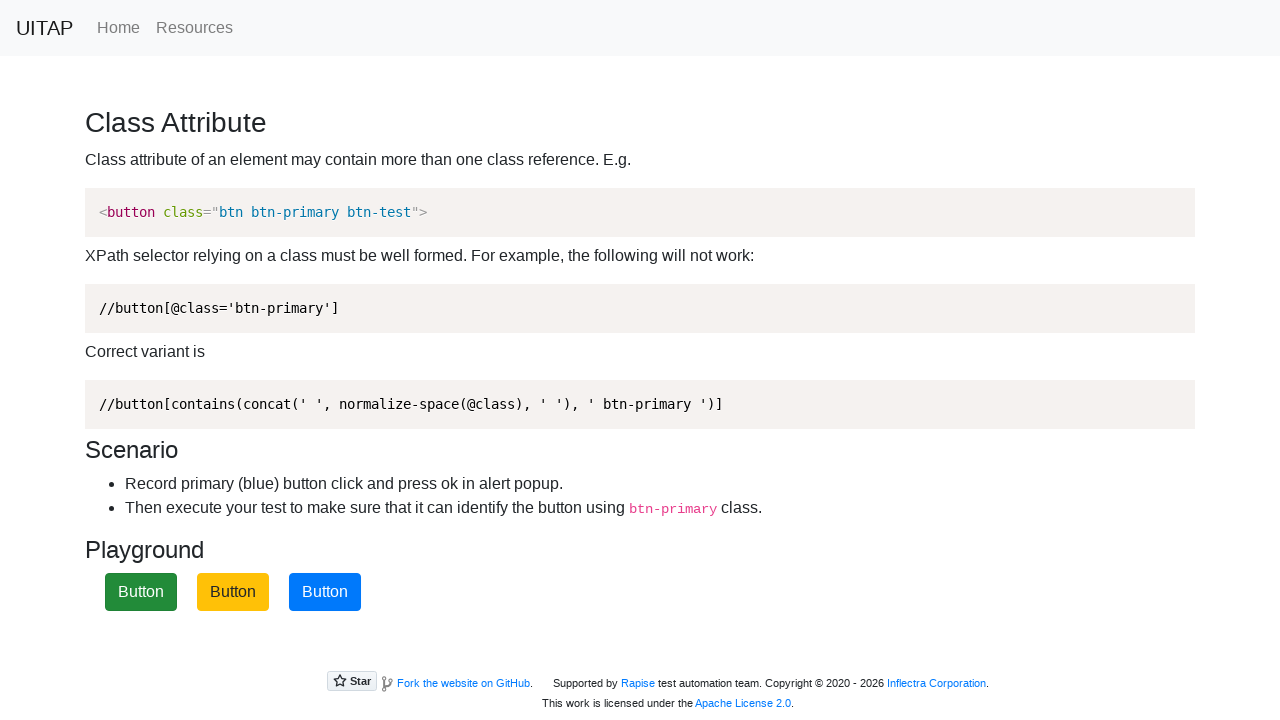

Set up dialog handler to accept alert (iteration 2)
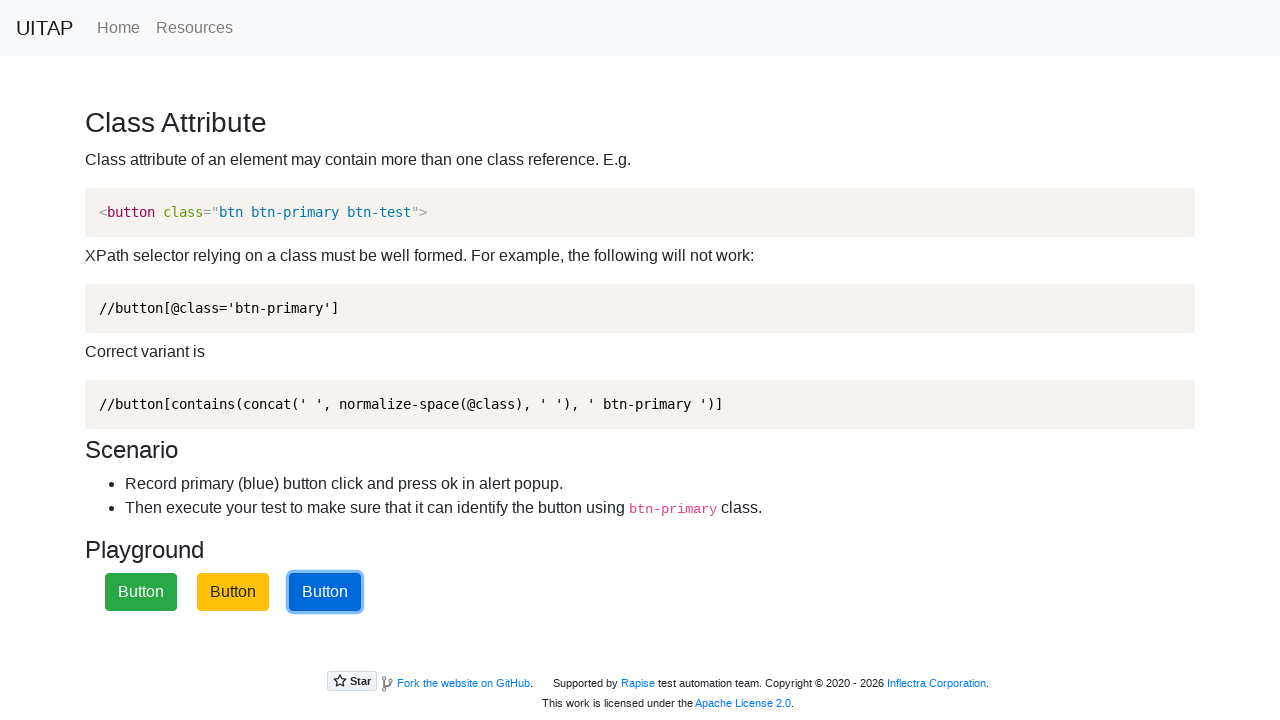

Waited 500ms for alert to be handled (iteration 2)
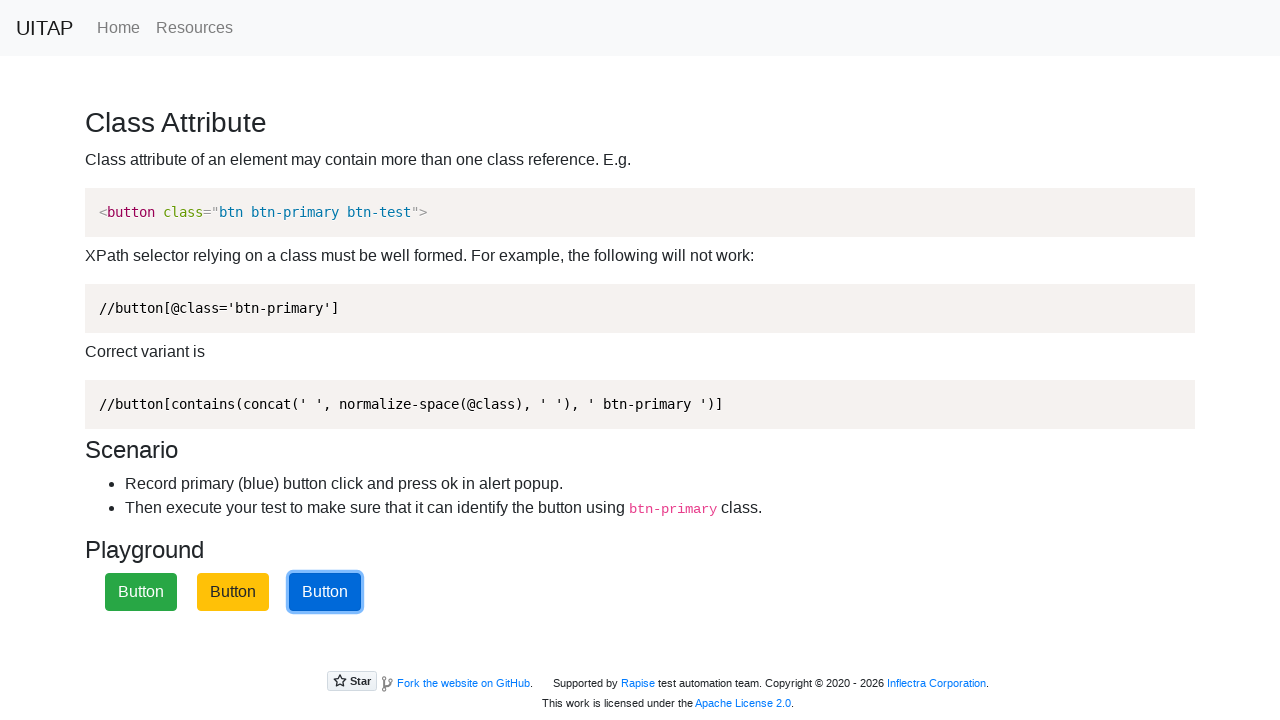

Navigated to classattr page for iteration 3
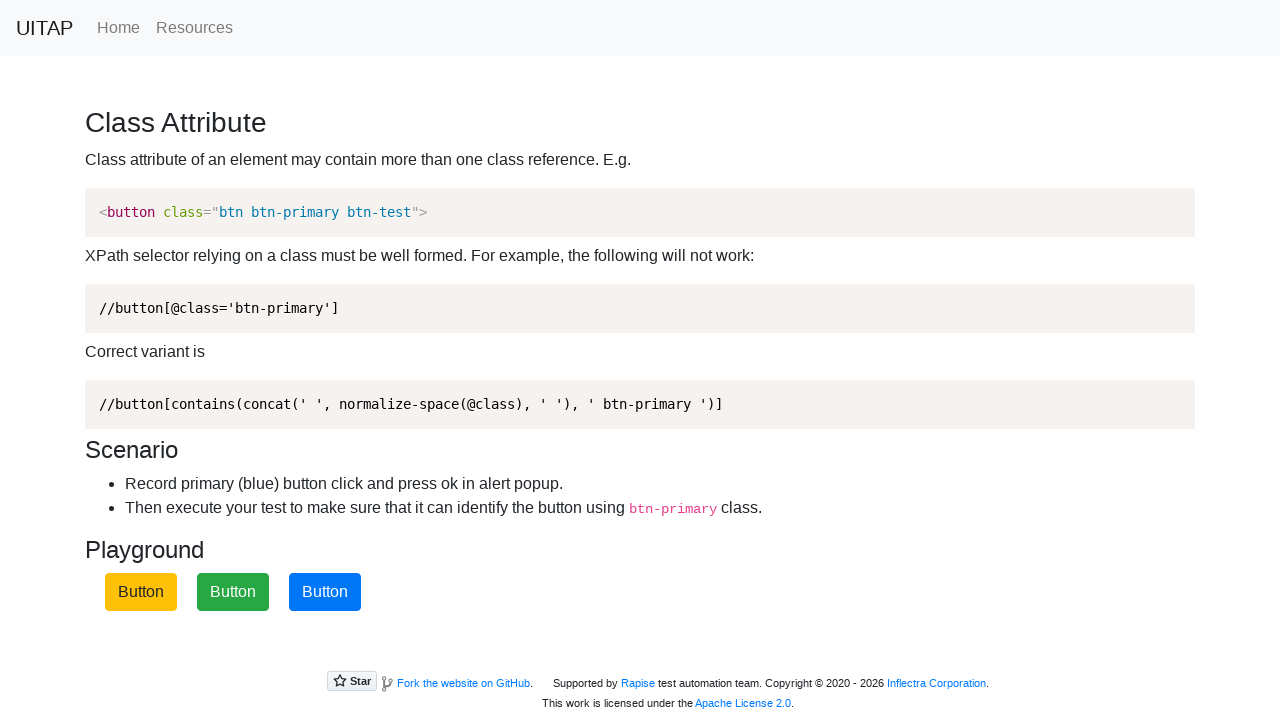

Clicked blue button (iteration 3) at (325, 592) on .btn-primary
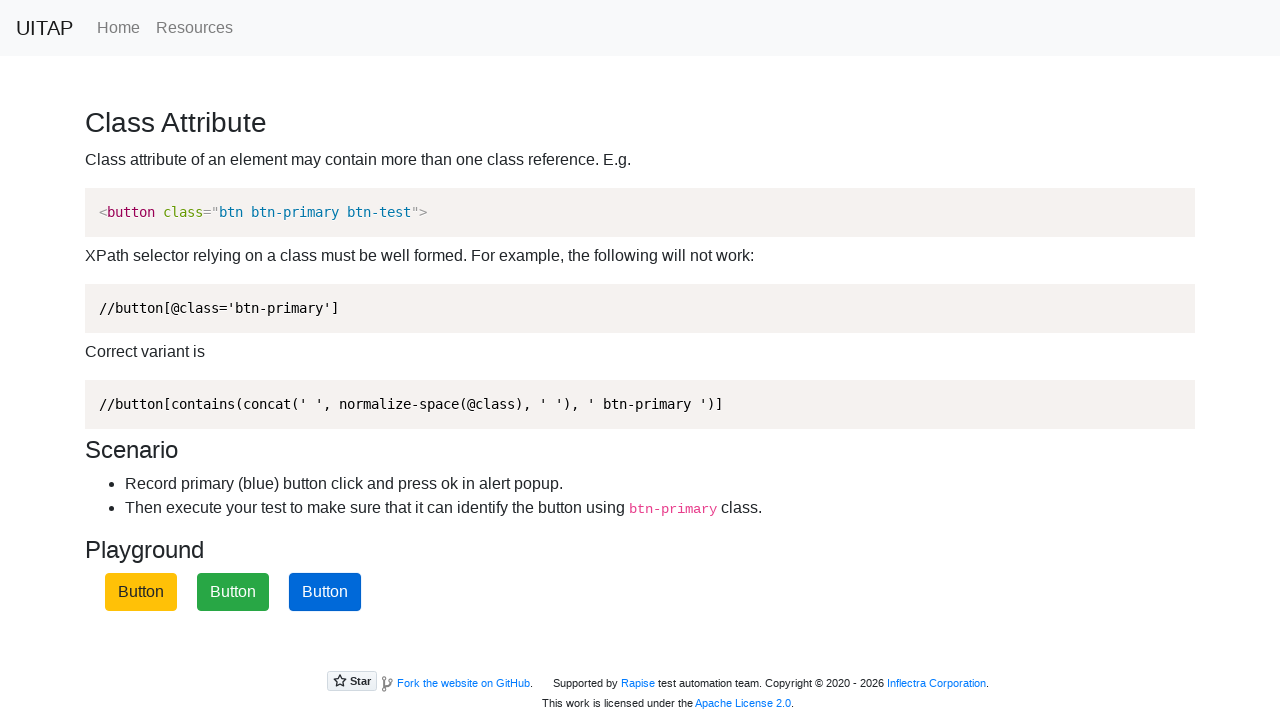

Set up dialog handler to accept alert (iteration 3)
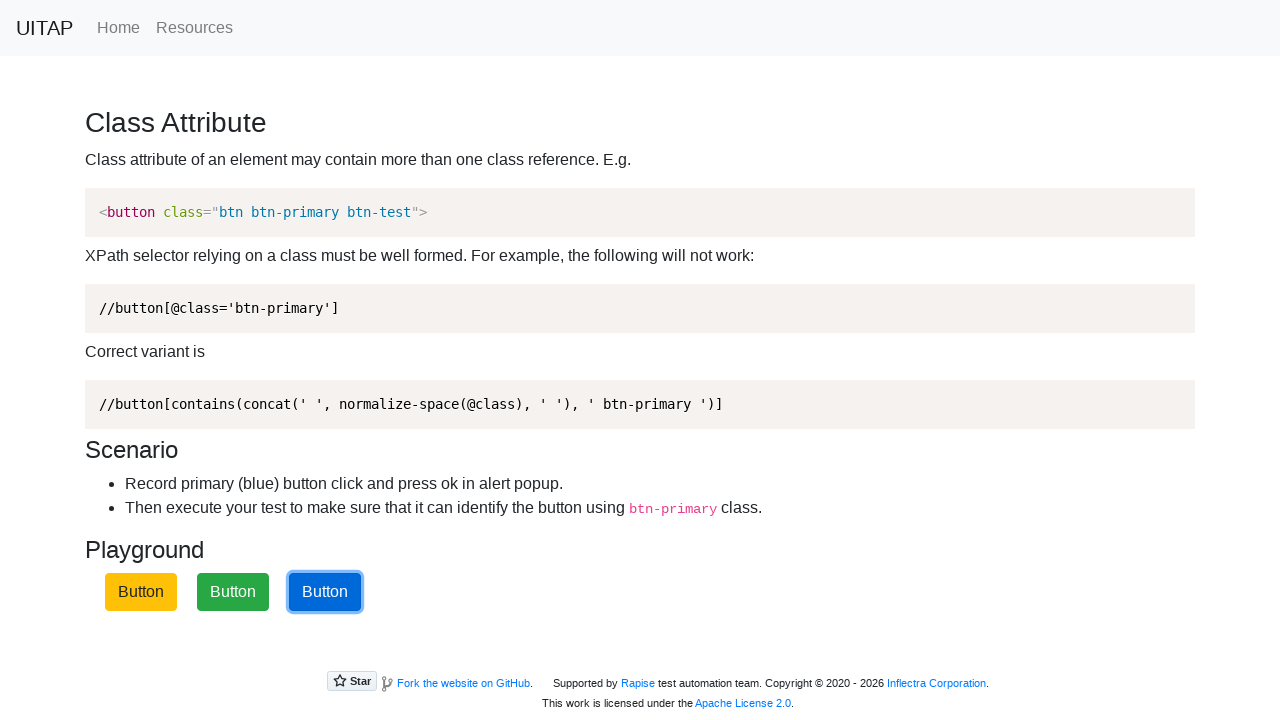

Waited 500ms for alert to be handled (iteration 3)
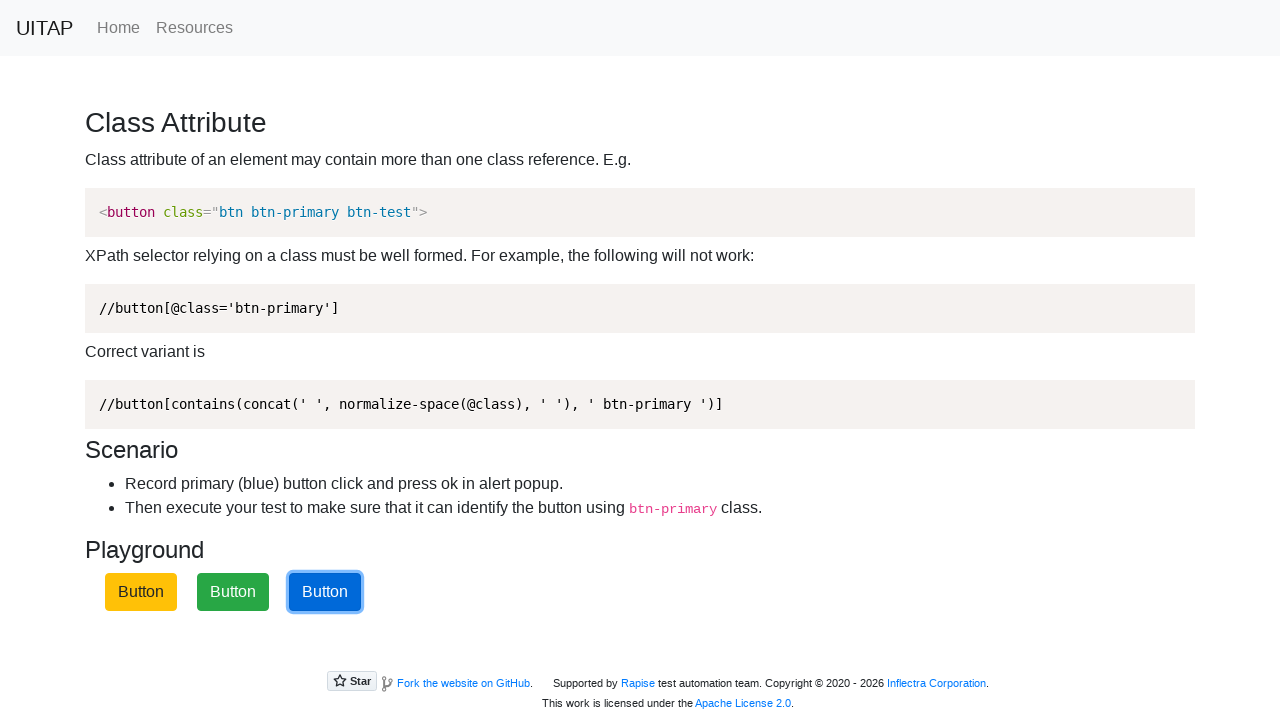

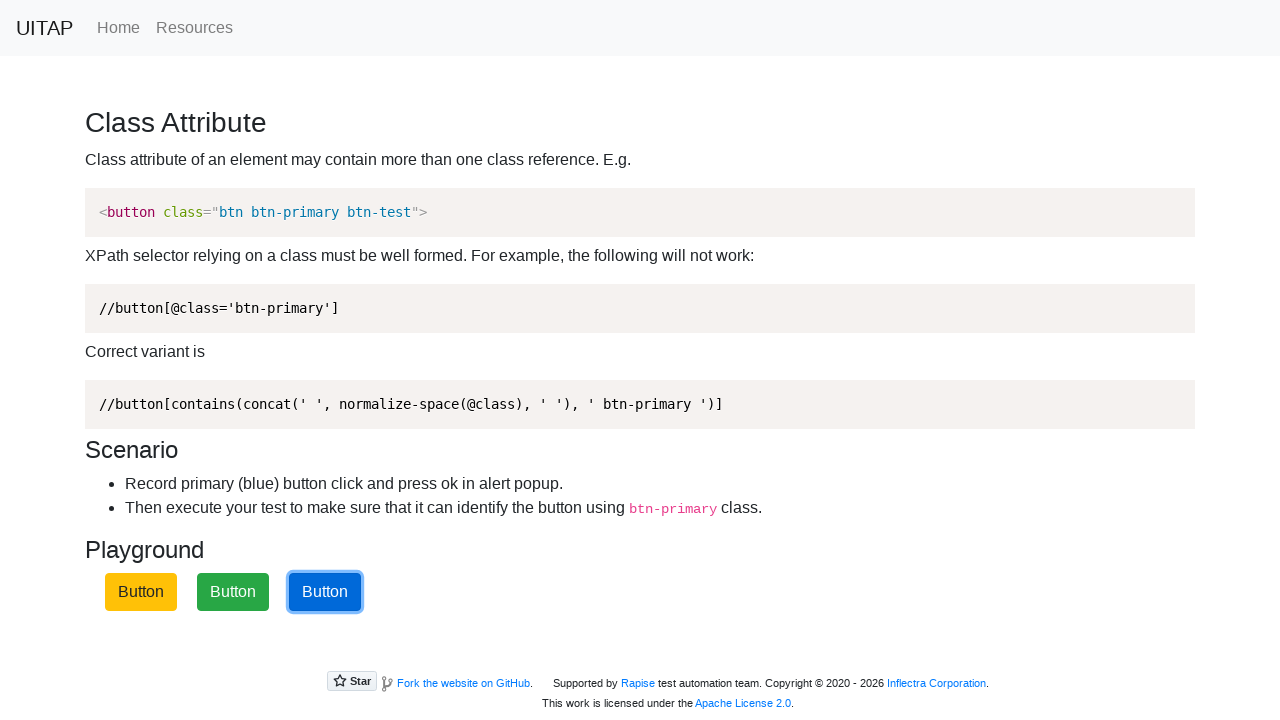